Tests the Yu-Gi-Oh card database search functionality by entering a card name query and submitting the search form

Starting URL: https://www.db.yugioh-card.com/yugiohdb/card_search.action

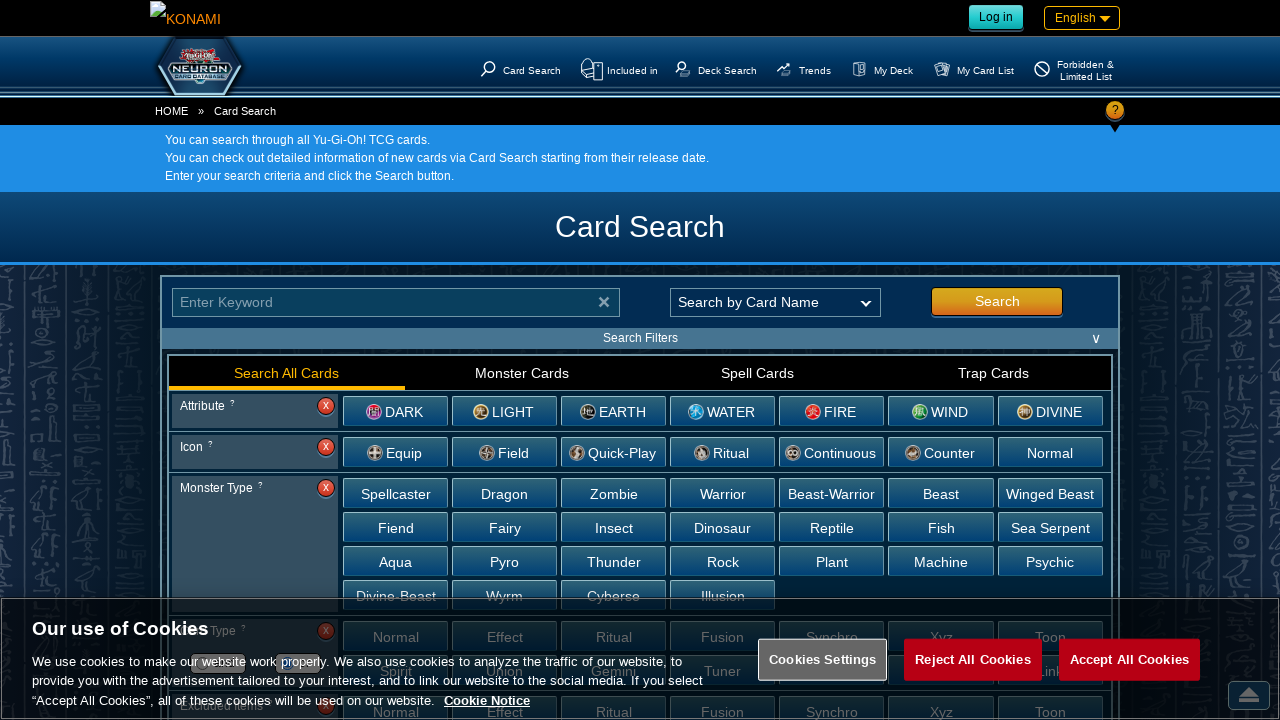

Filled search field with 'Dark Magician' card name on #keyword
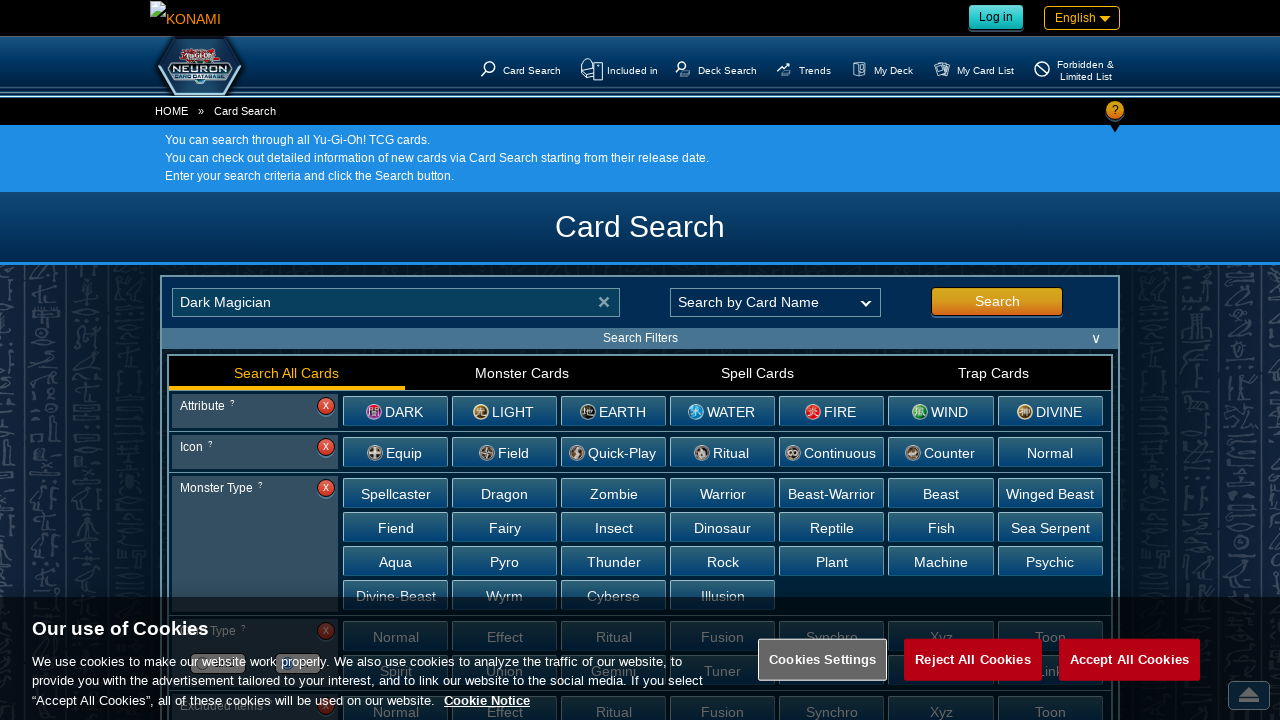

Pressed Enter to submit search form on #keyword
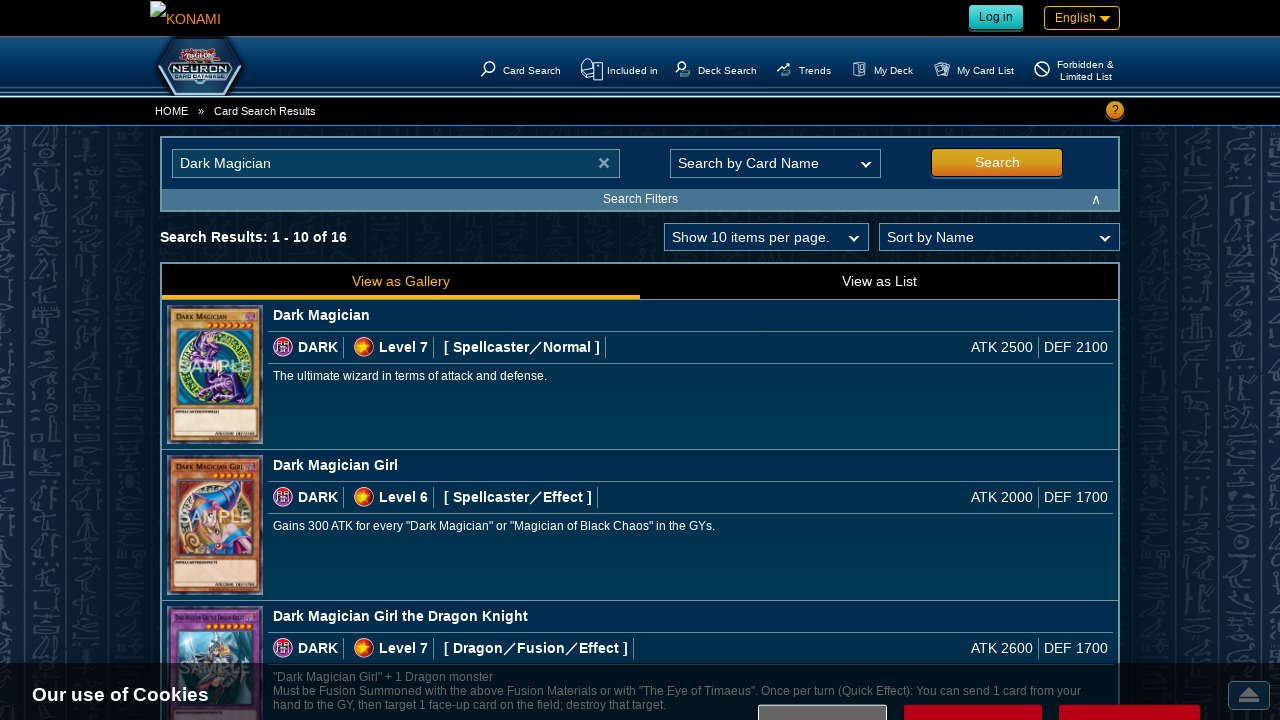

Search results loaded successfully
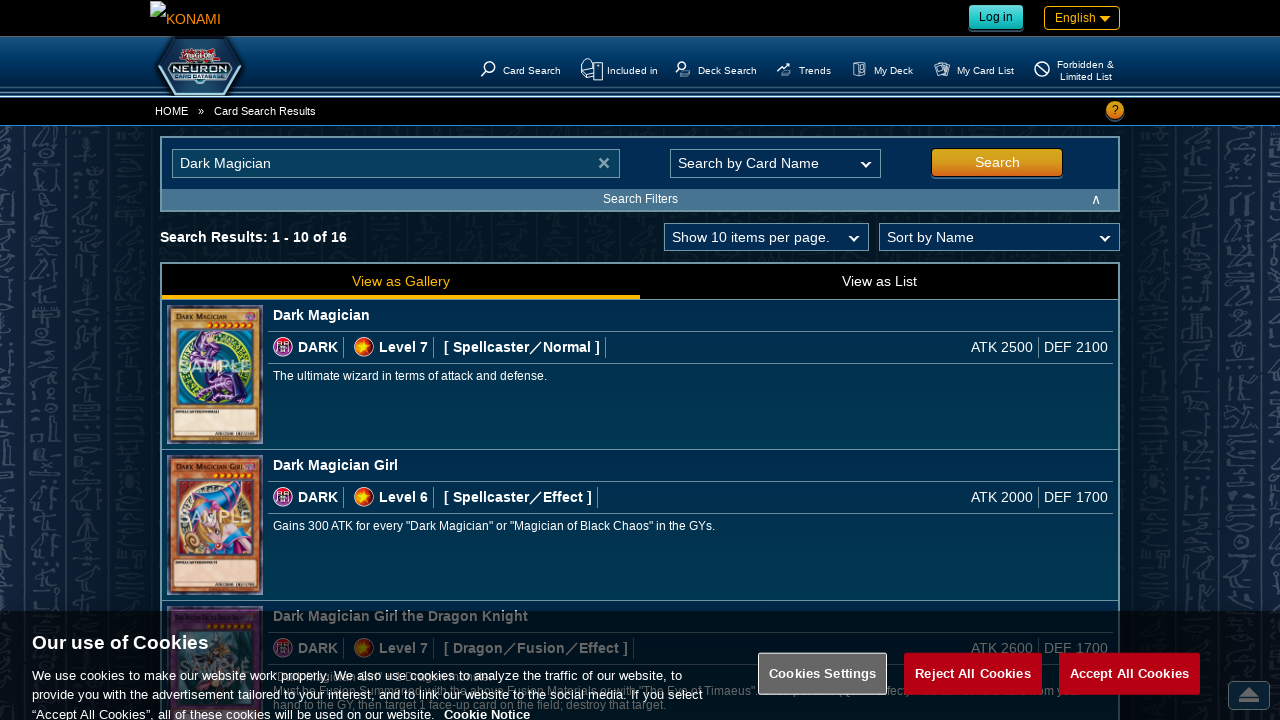

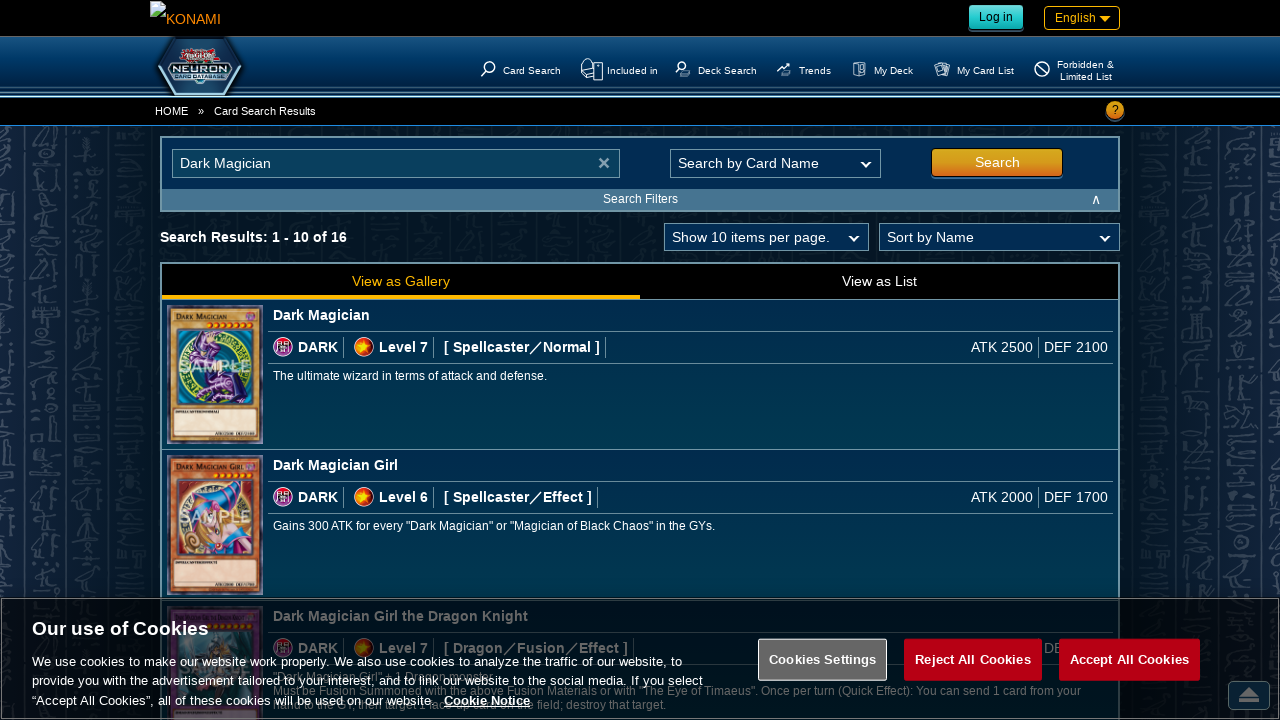